Tests Python.org search functionality by searching for "Pandas" and verifying results are returned

Starting URL: http://www.python.org

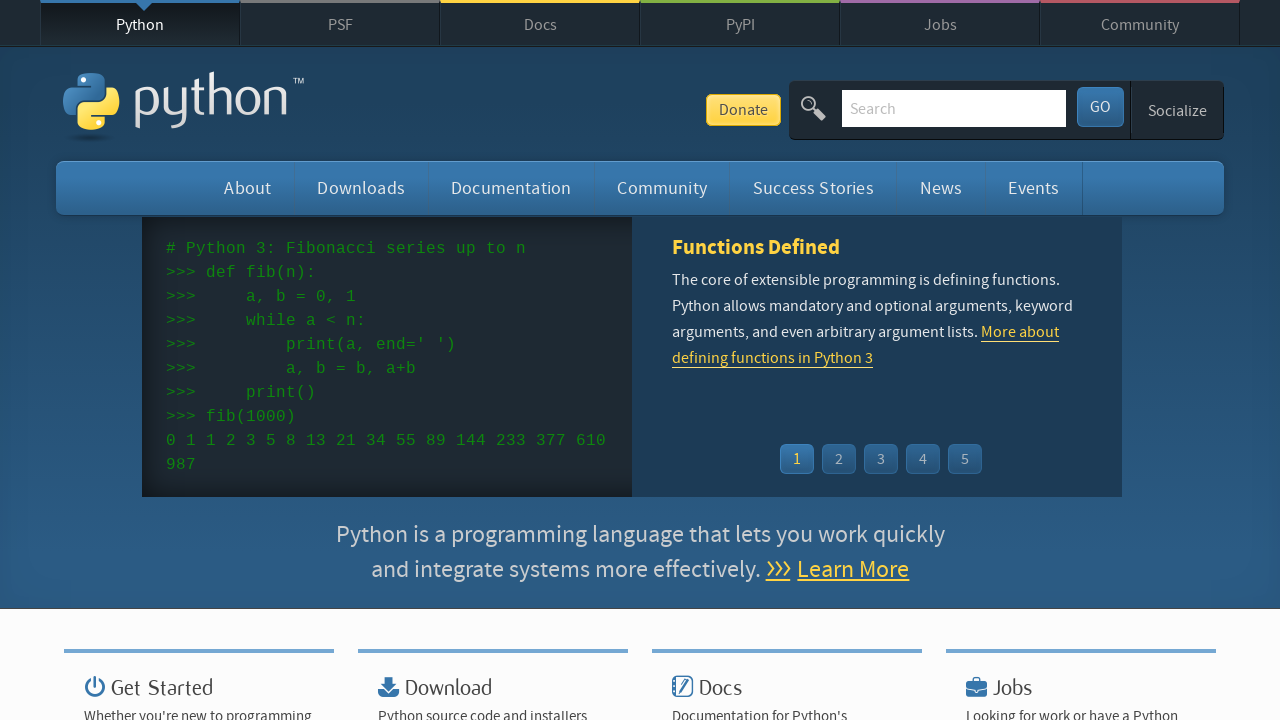

Set viewport size to 1920x1080
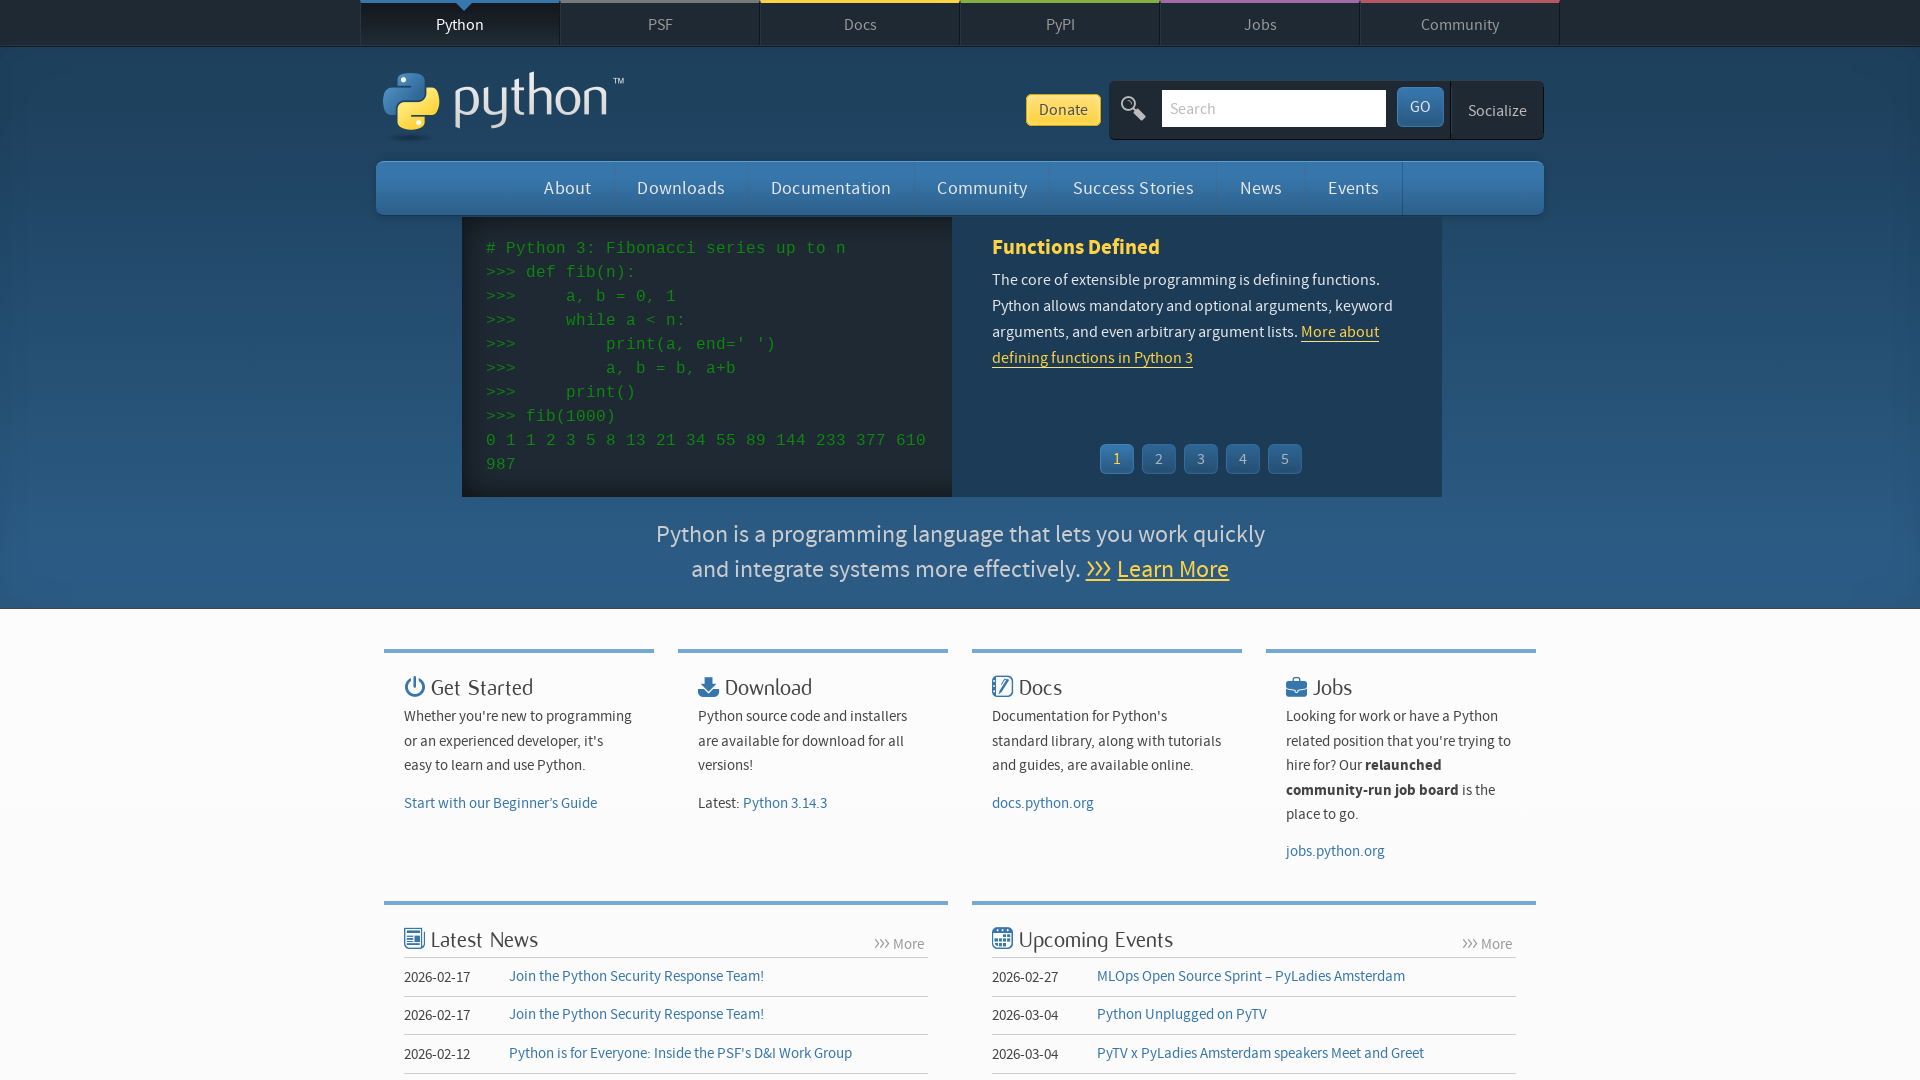

Located search input field
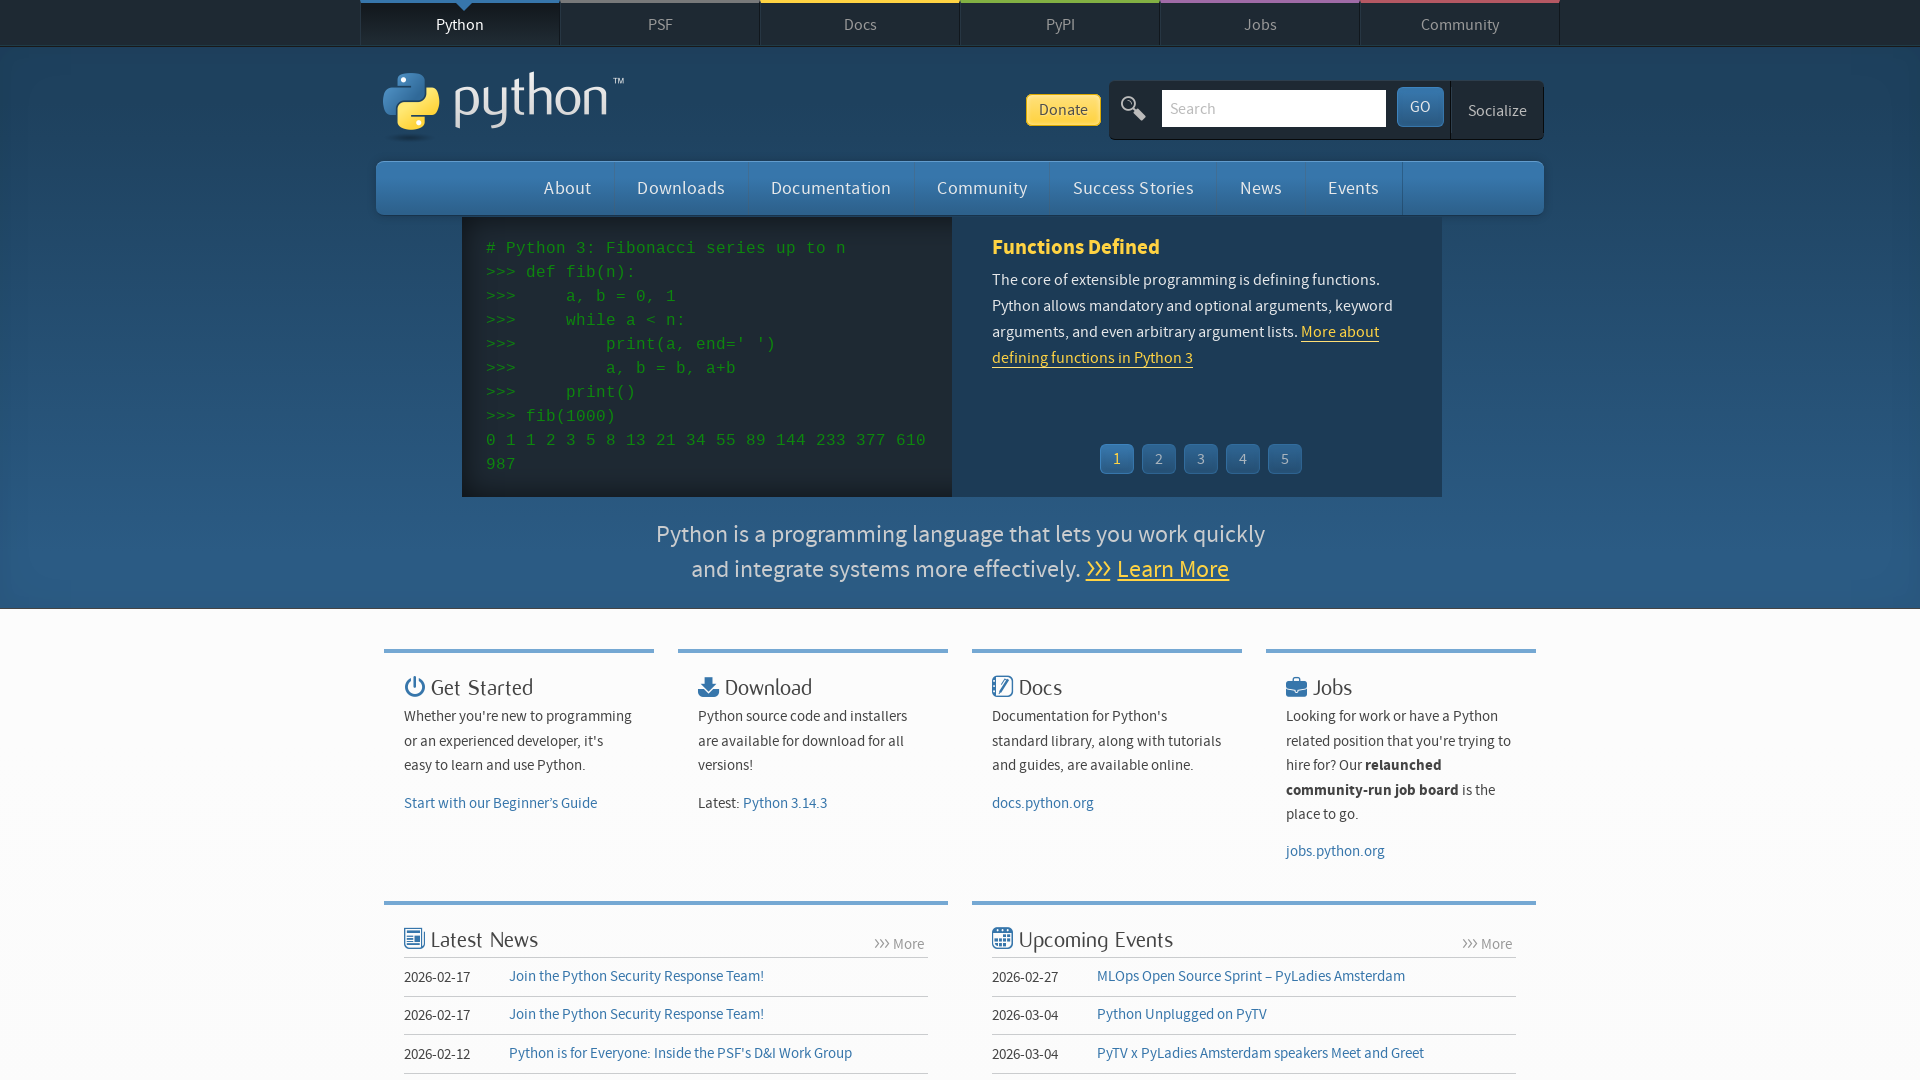

Cleared search input field on input[name='q']
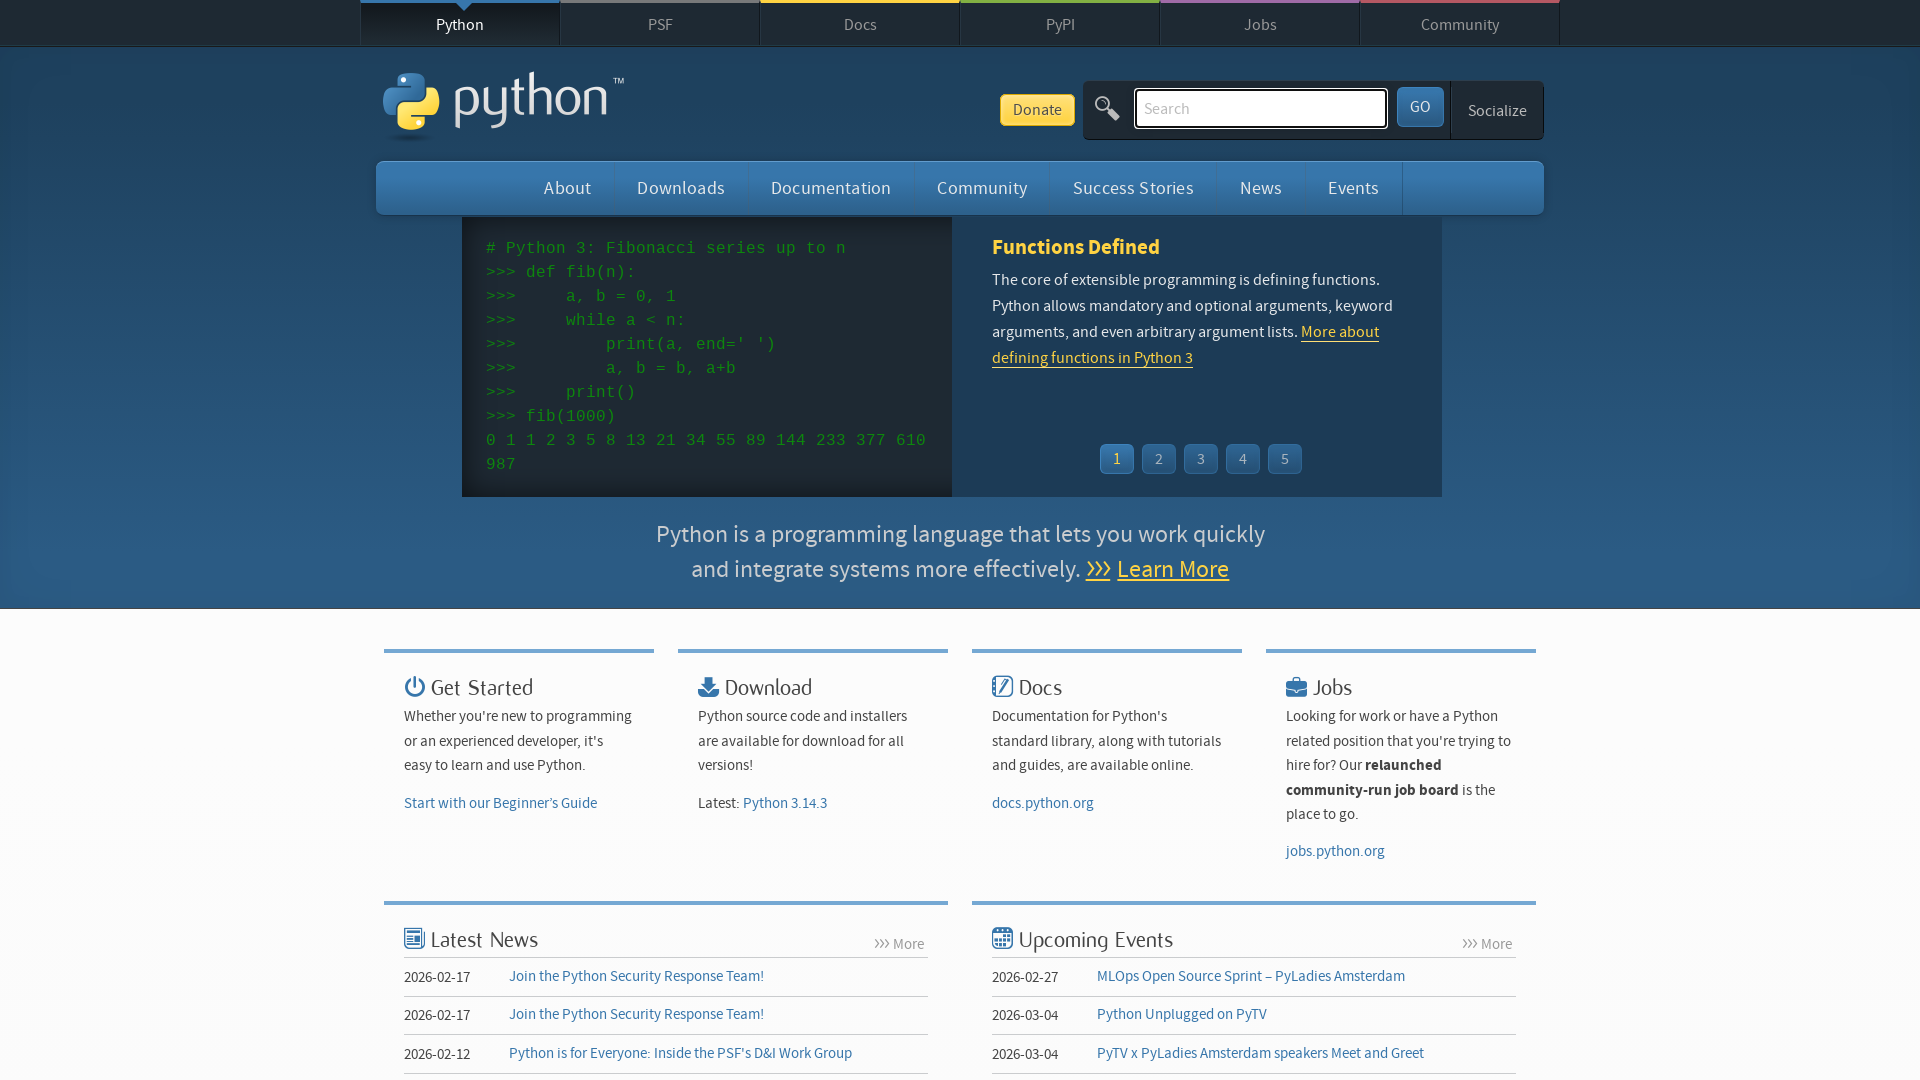

Filled search field with 'Pandas' on input[name='q']
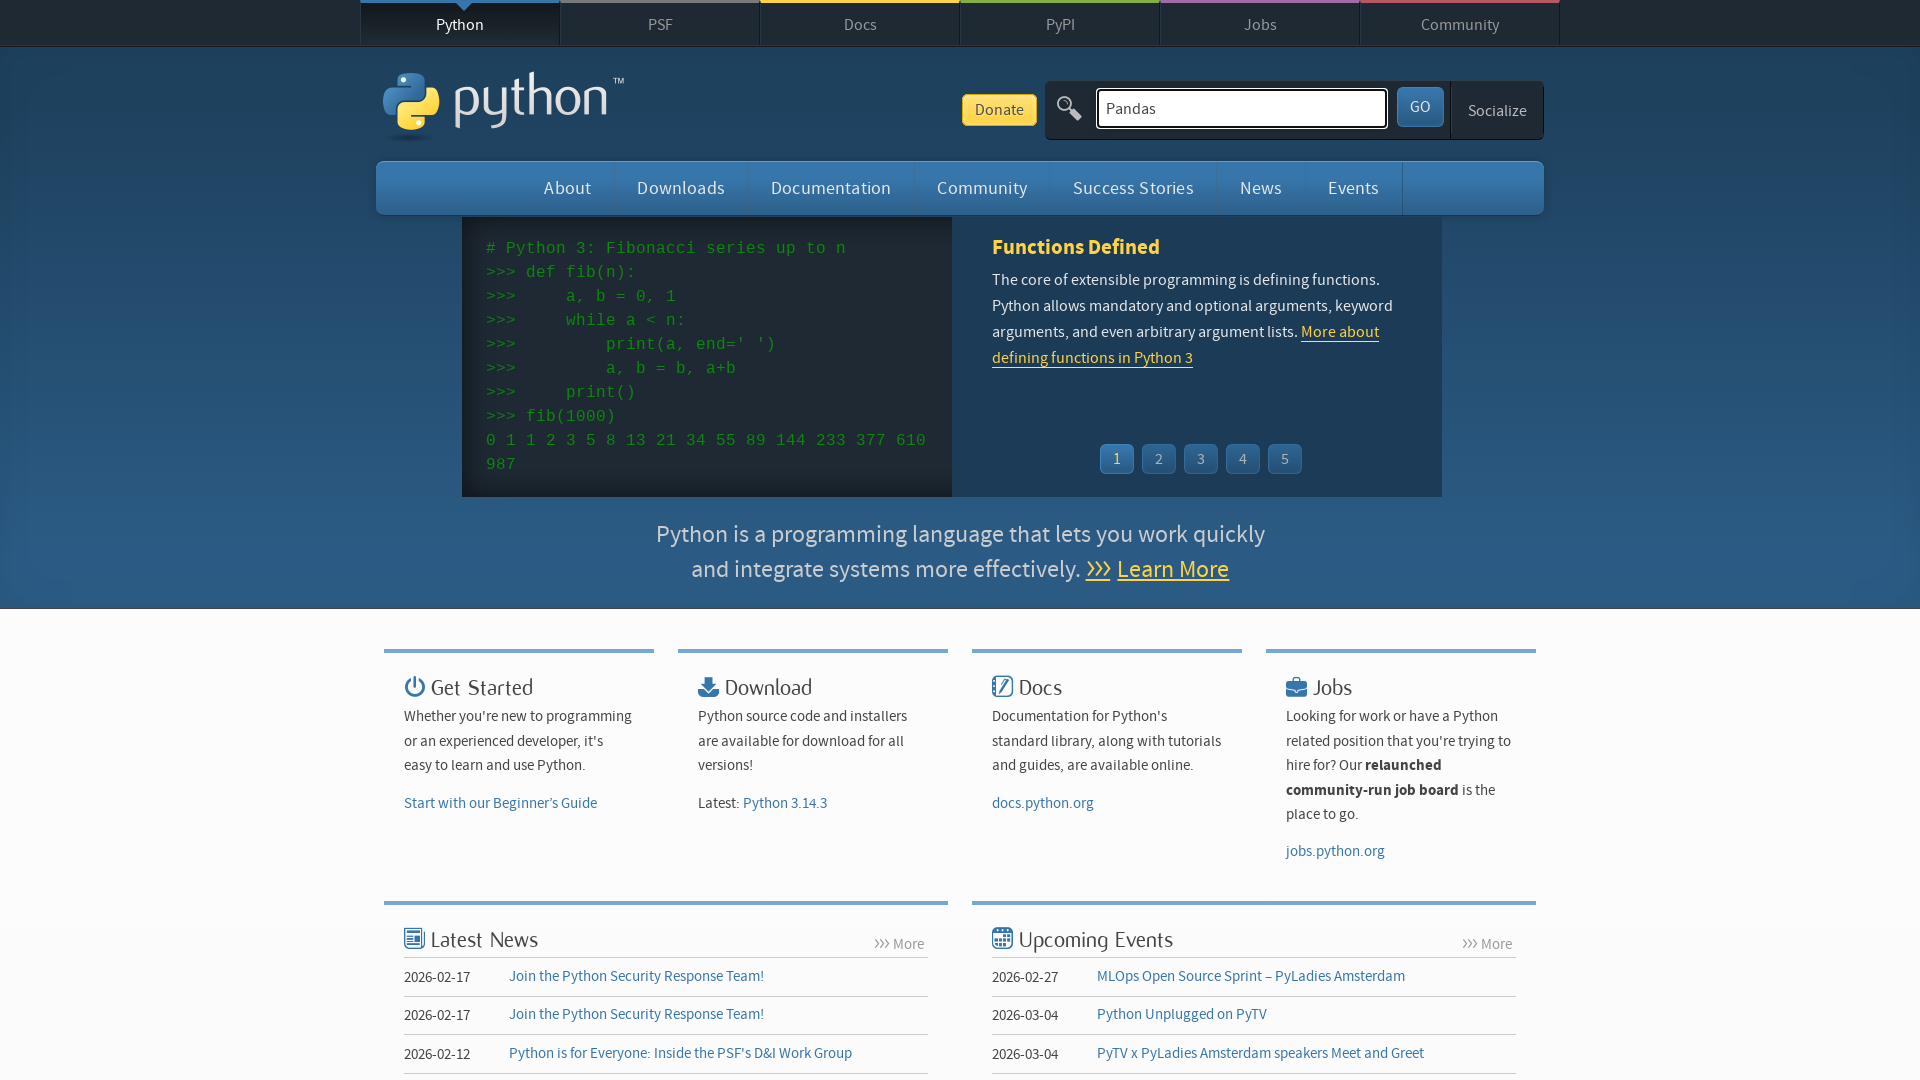

Pressed Enter to submit search on input[name='q']
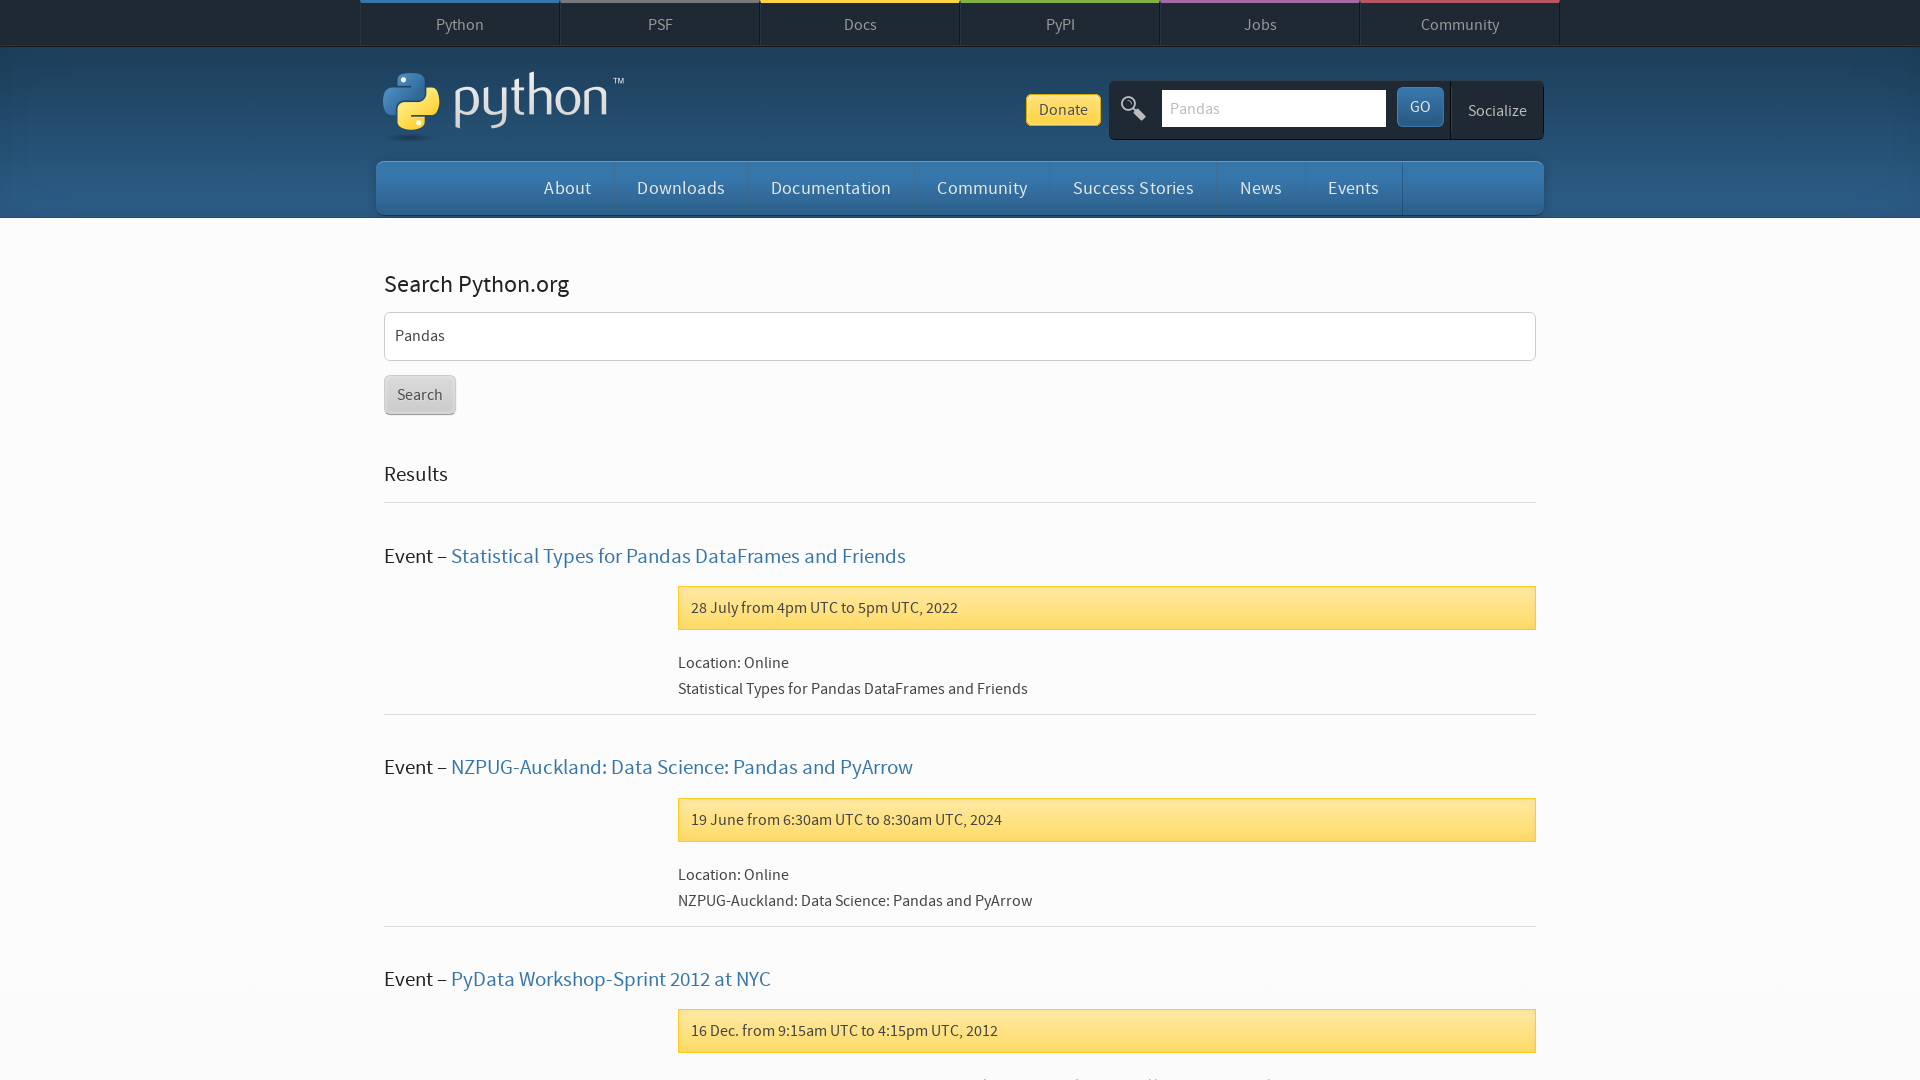

Waited for search results page to load
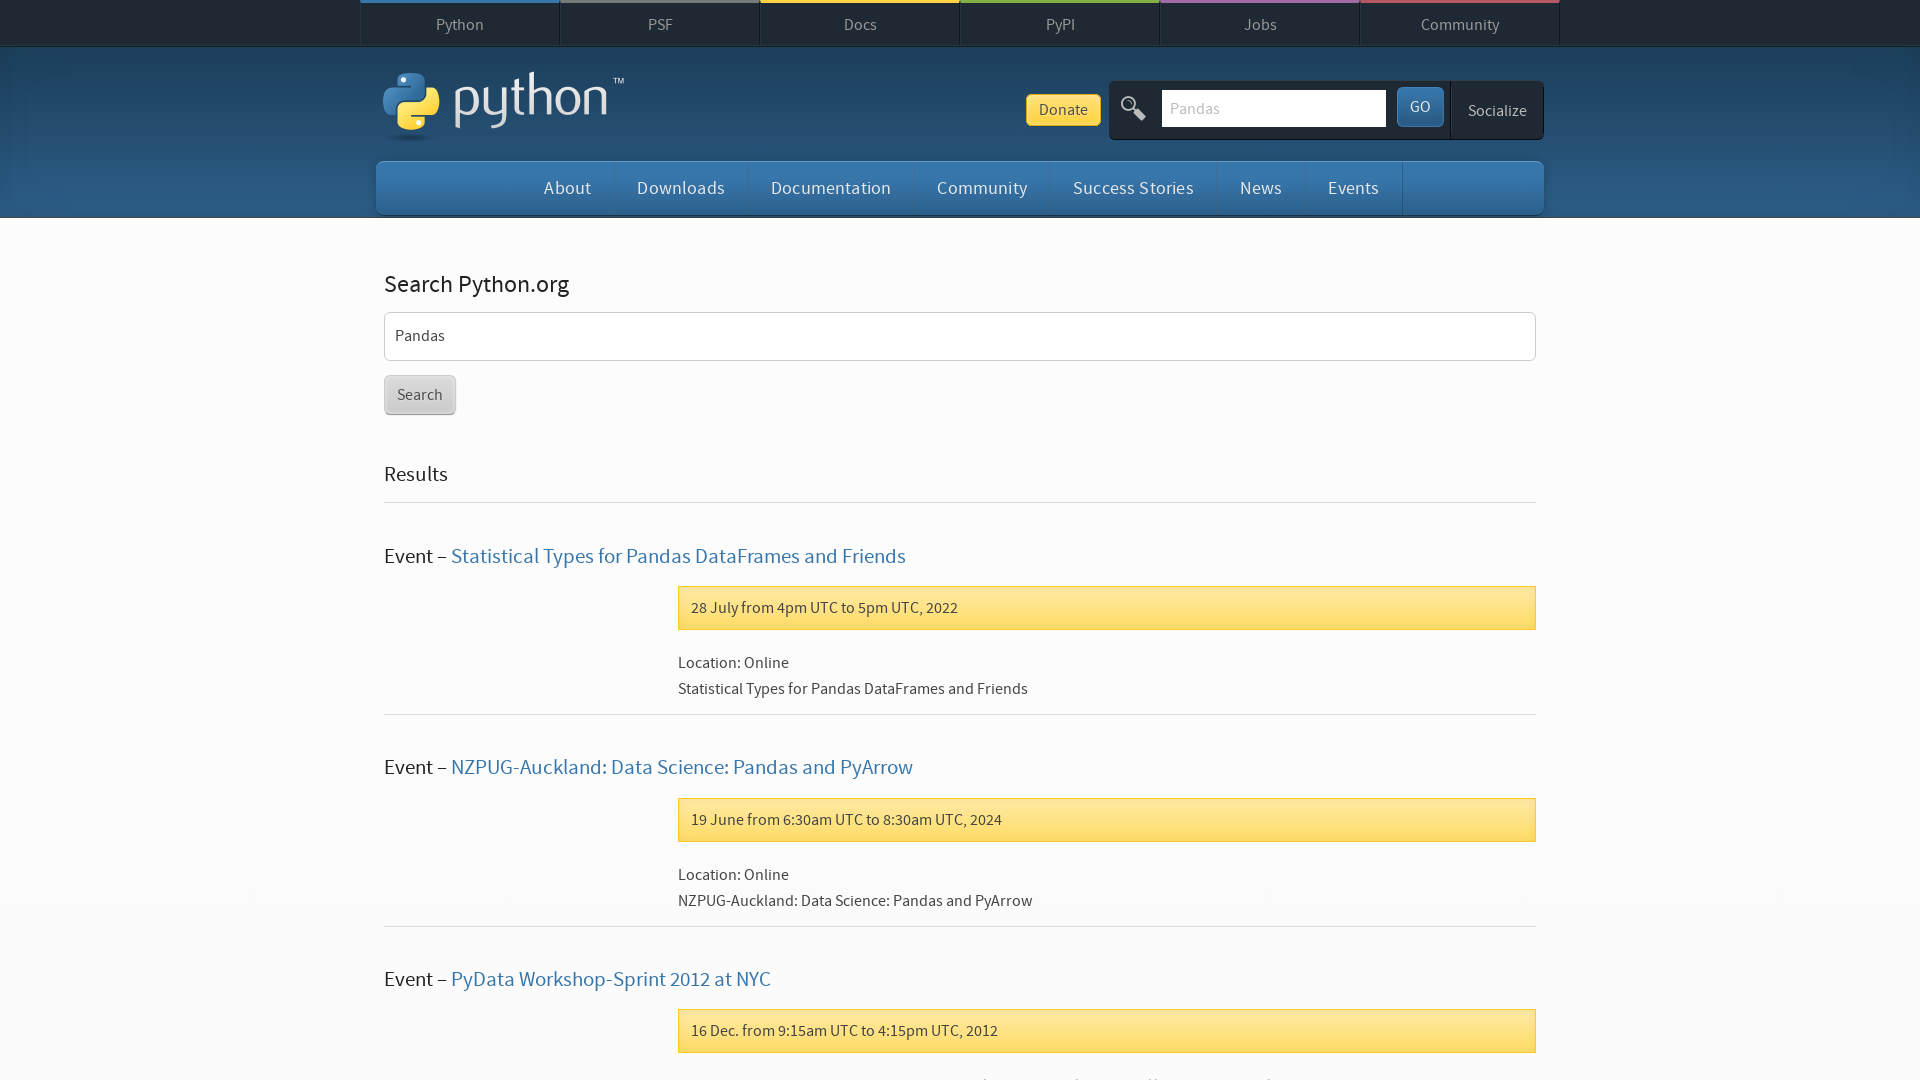

Verified that search results are present for 'Pandas'
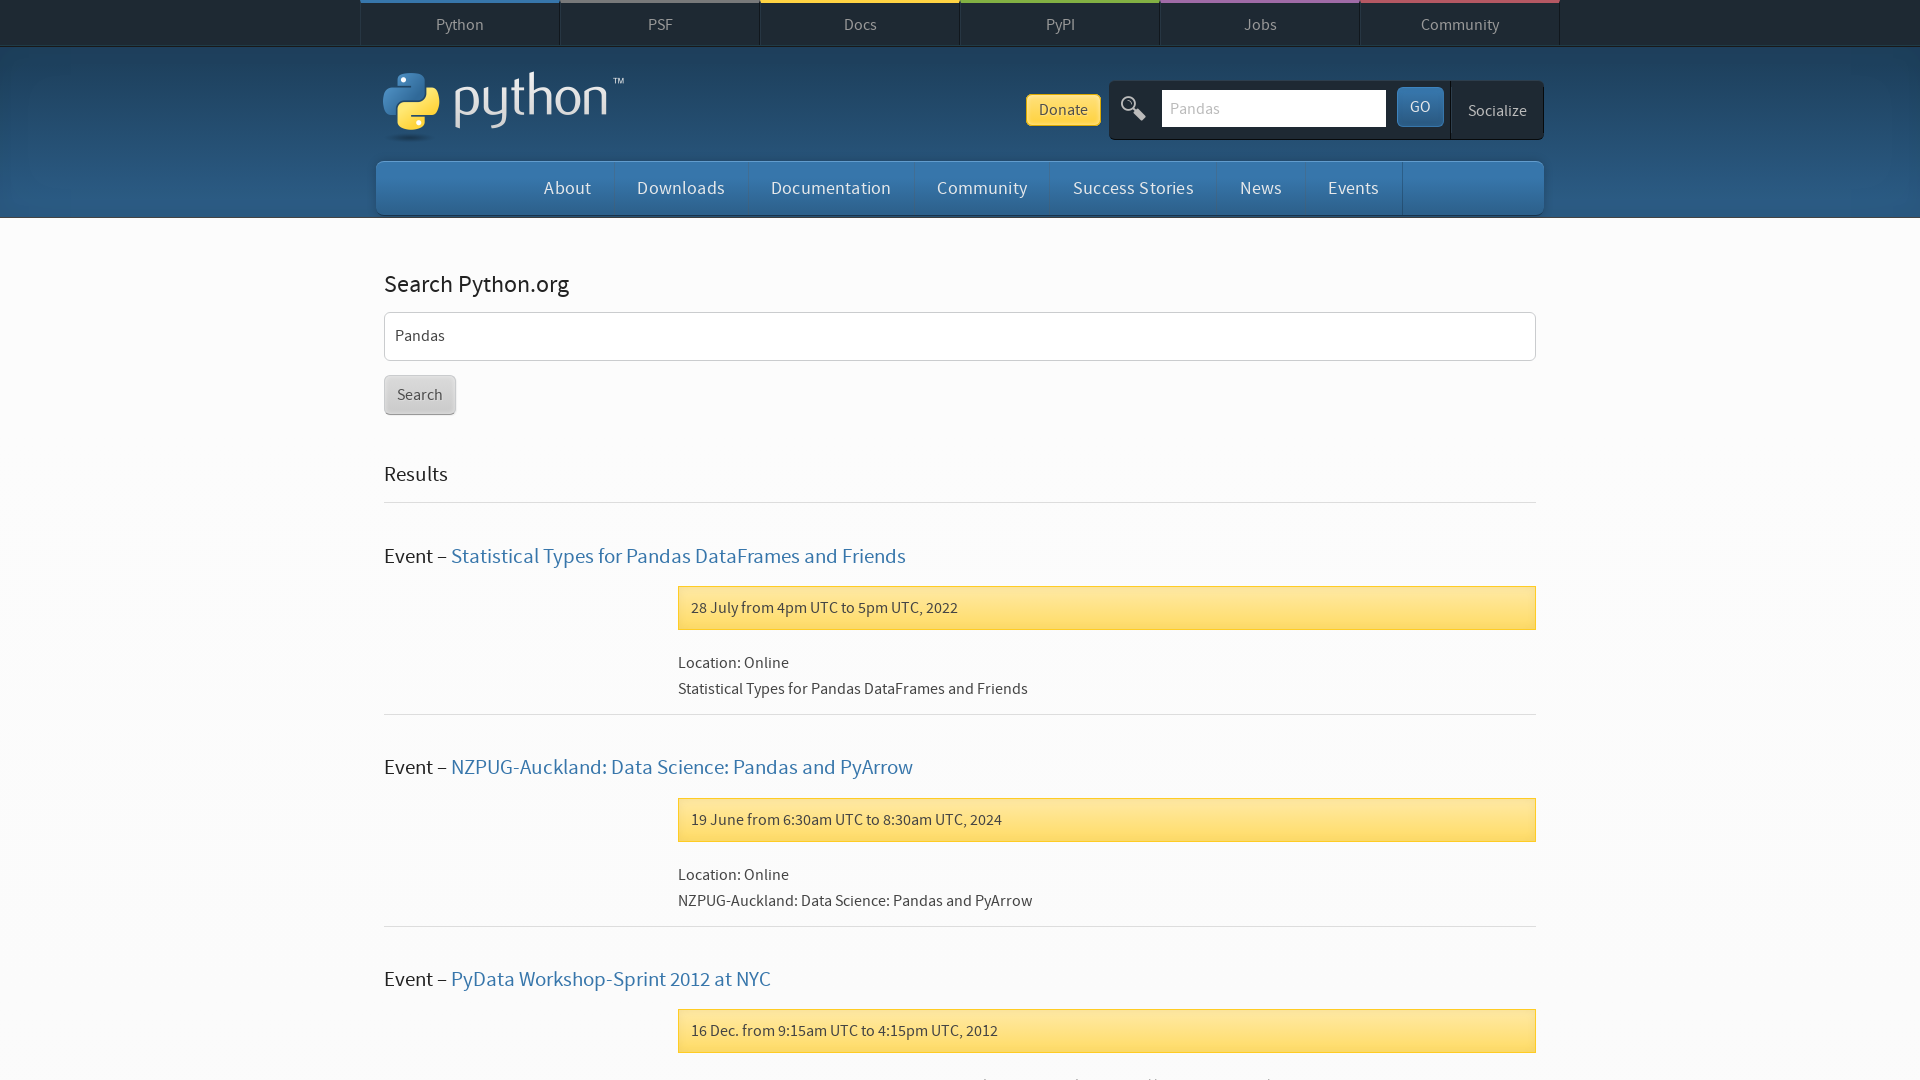

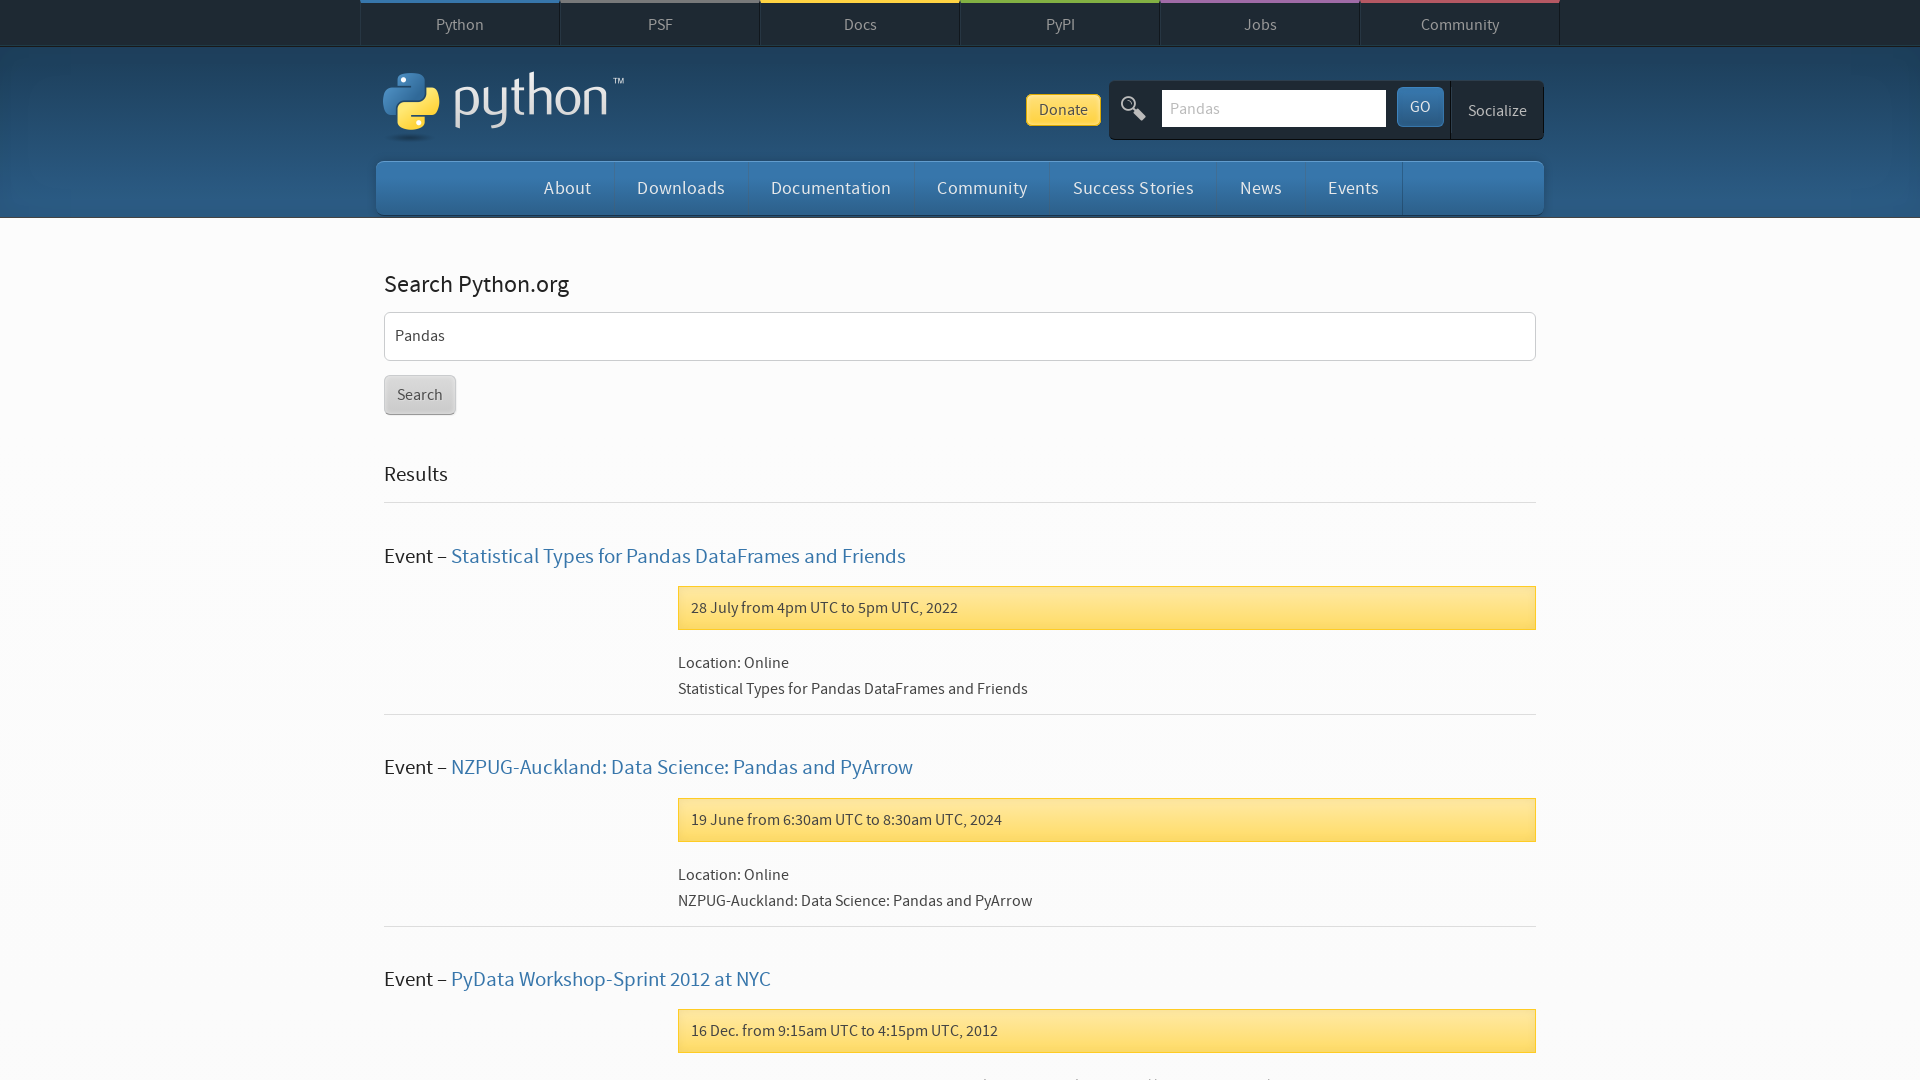